Clicks on Add/Remove Elements link and then clicks the Add Element button on the resulting page

Starting URL: https://the-internet.herokuapp.com/

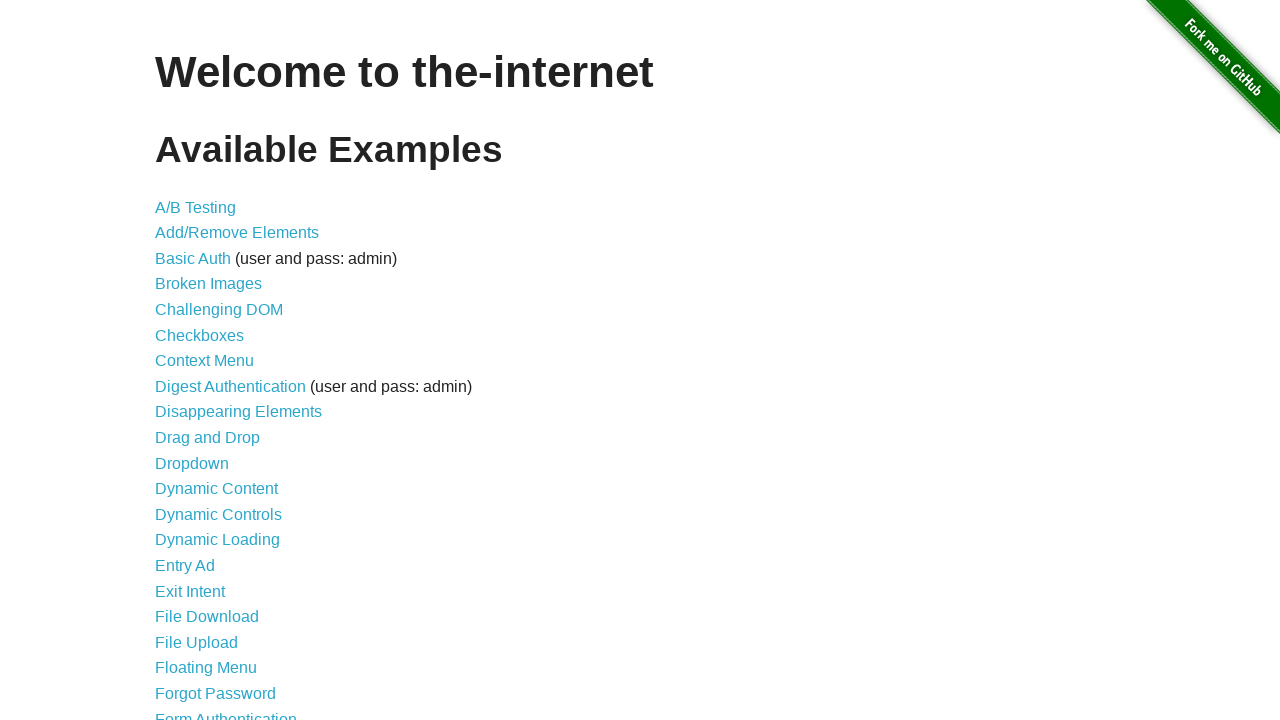

Clicked on Add/Remove Elements link at (237, 233) on text=Add/Remove Elements
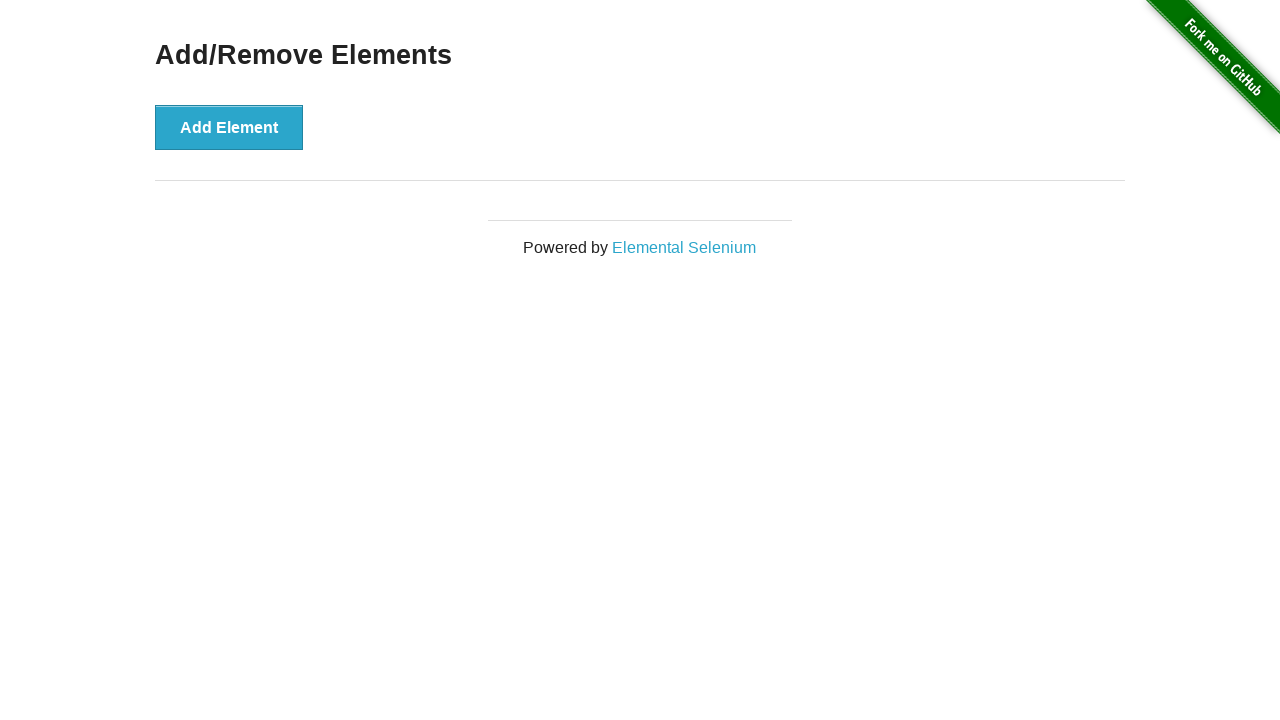

Clicked on Add Element button at (229, 127) on text=Add Element
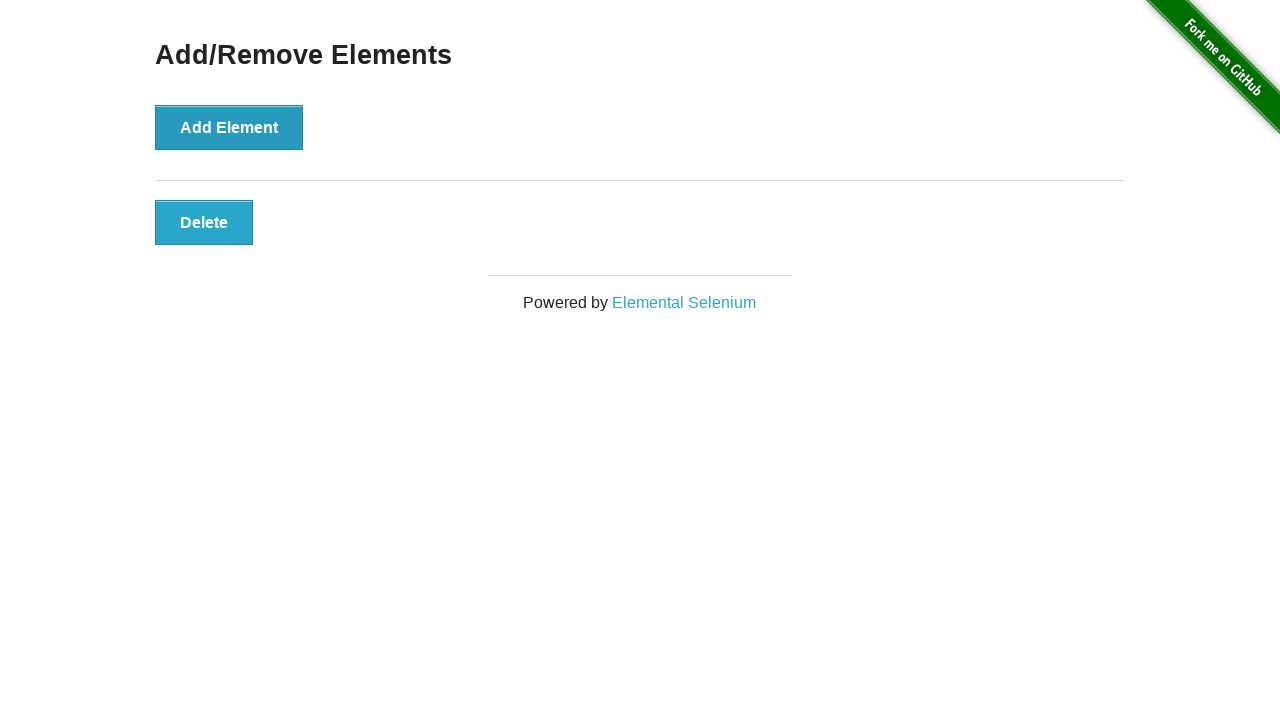

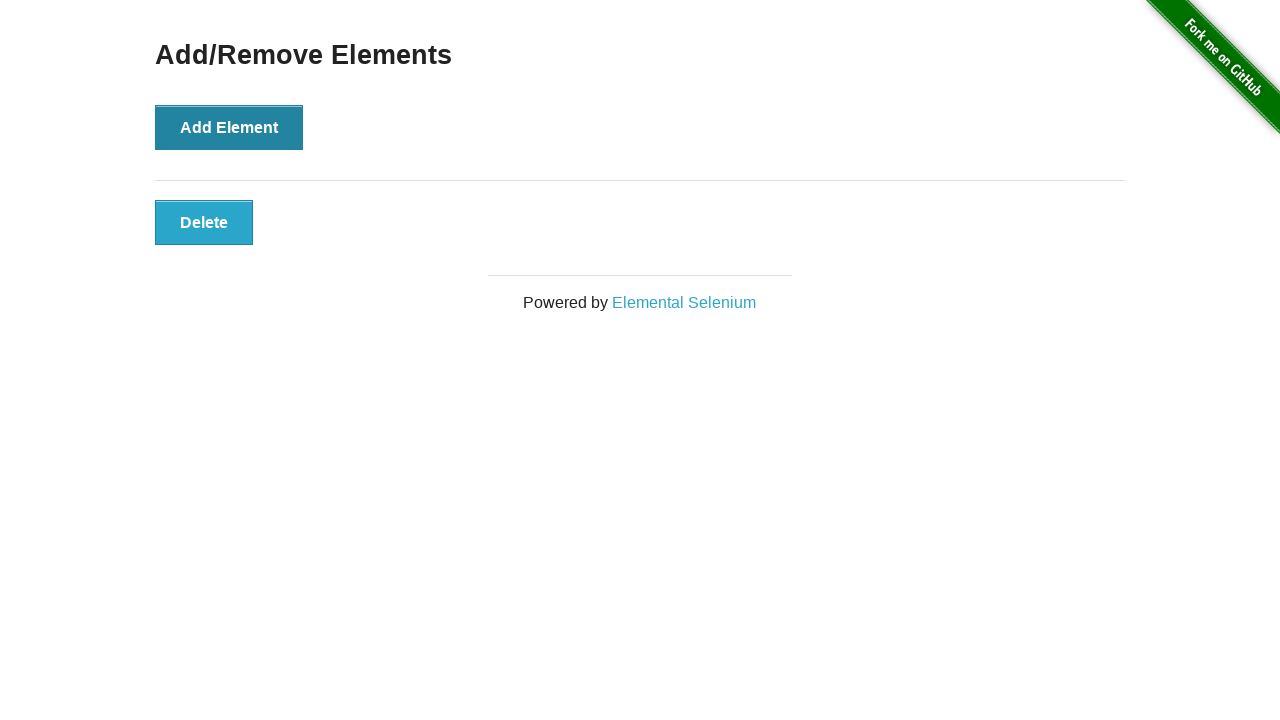